Tests A/B test opt-out functionality by visiting the A/B test page, verifying the initial heading shows a test variant, adding an Optimizely opt-out cookie, refreshing the page, and confirming the page now shows "No A/B Test".

Starting URL: http://the-internet.herokuapp.com/abtest

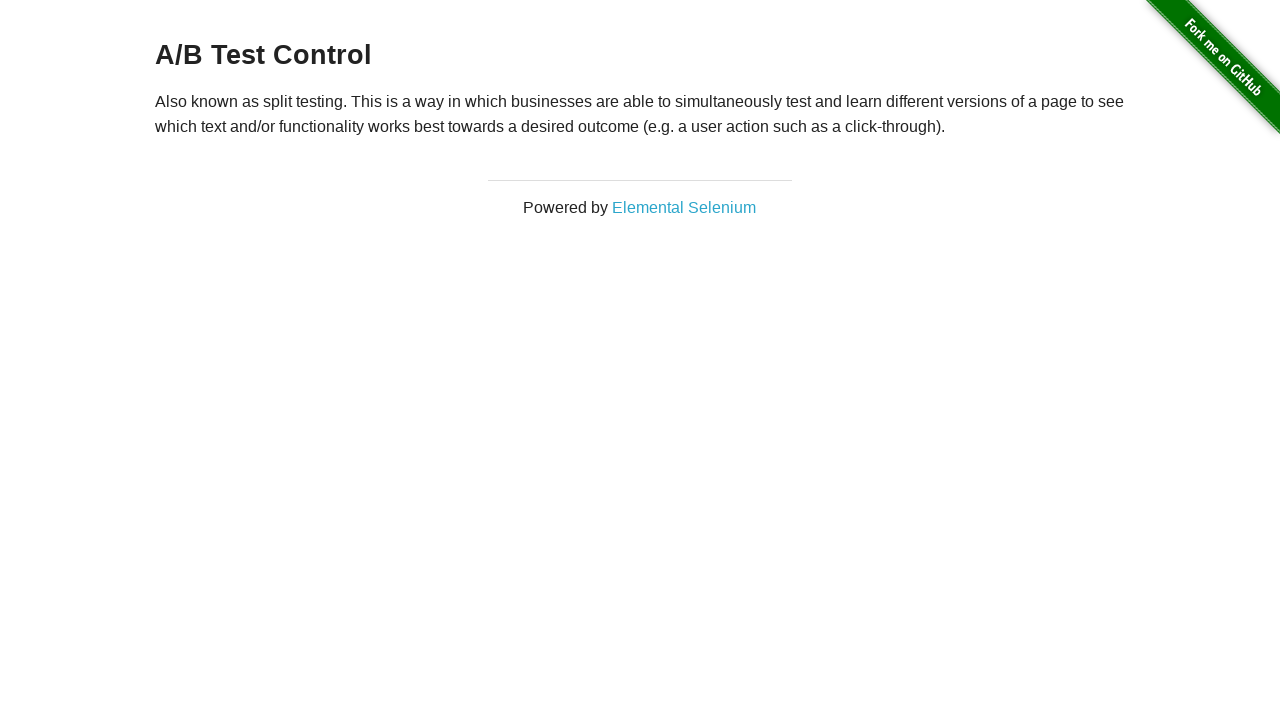

Retrieved initial heading text from A/B test page
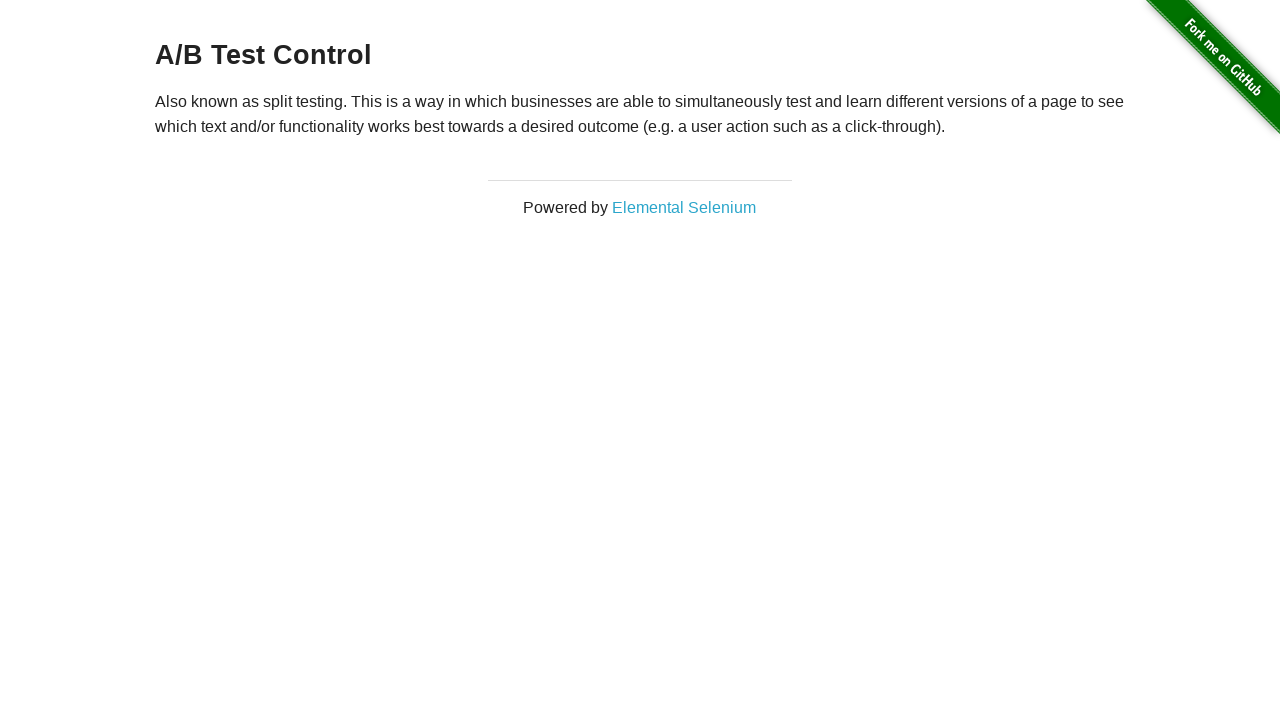

Verified initial heading shows A/B test variant: A/B Test Control
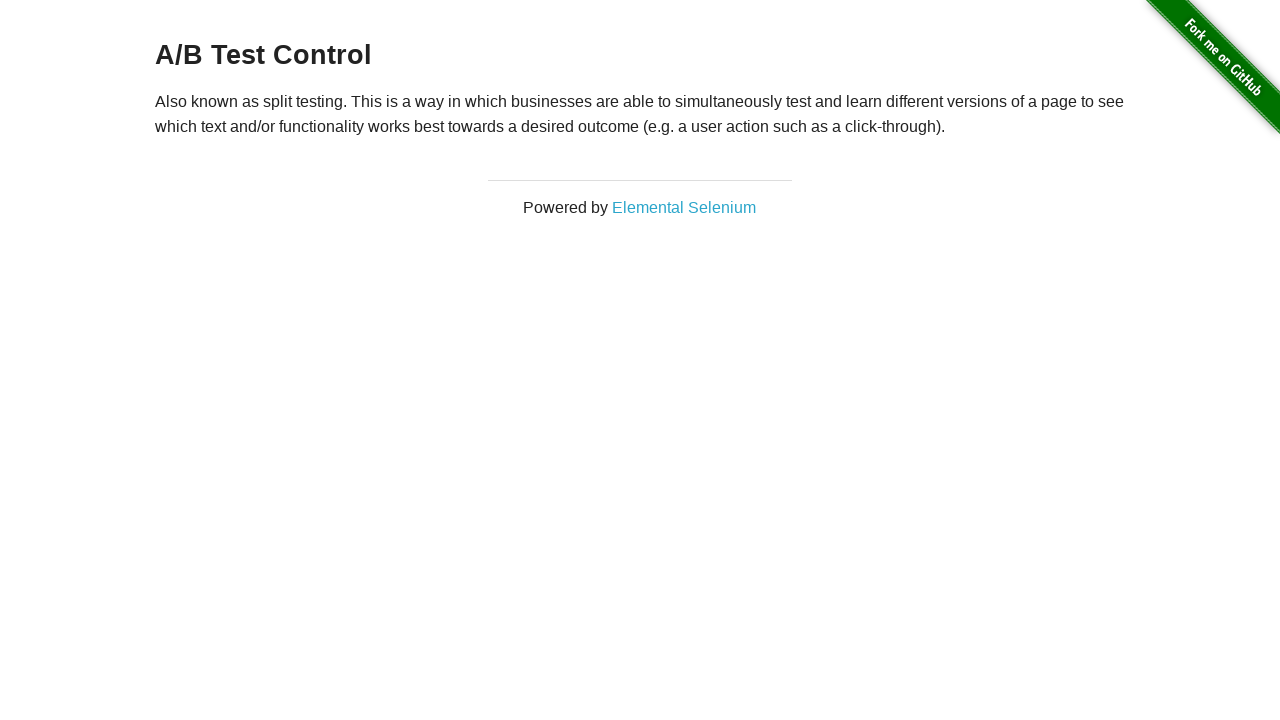

Added Optimizely opt-out cookie to context
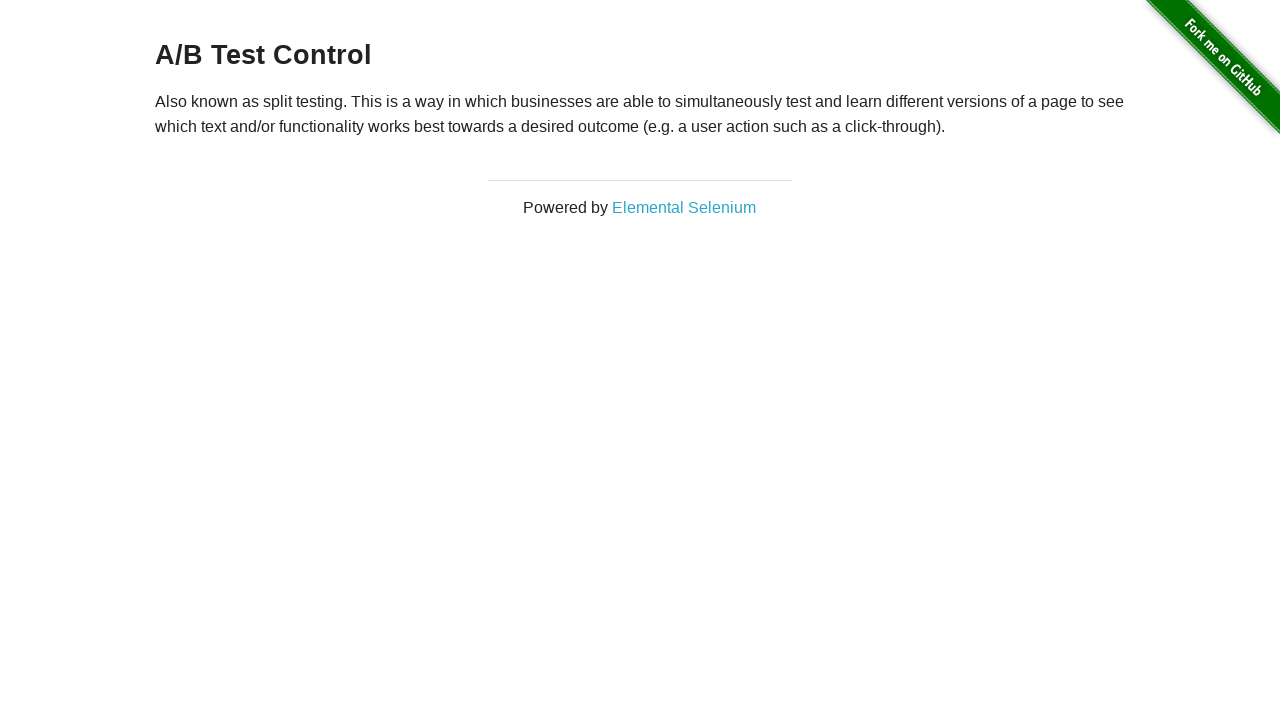

Reloaded the page to apply opt-out cookie
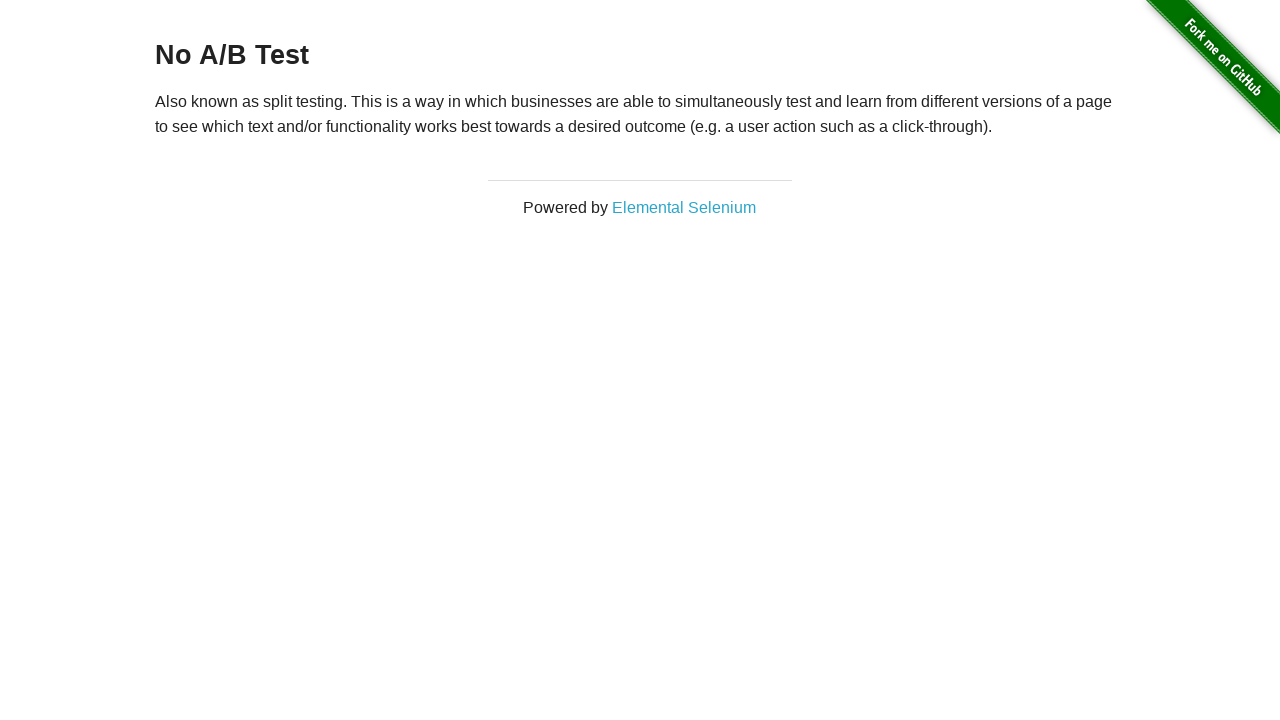

Retrieved heading text after page reload
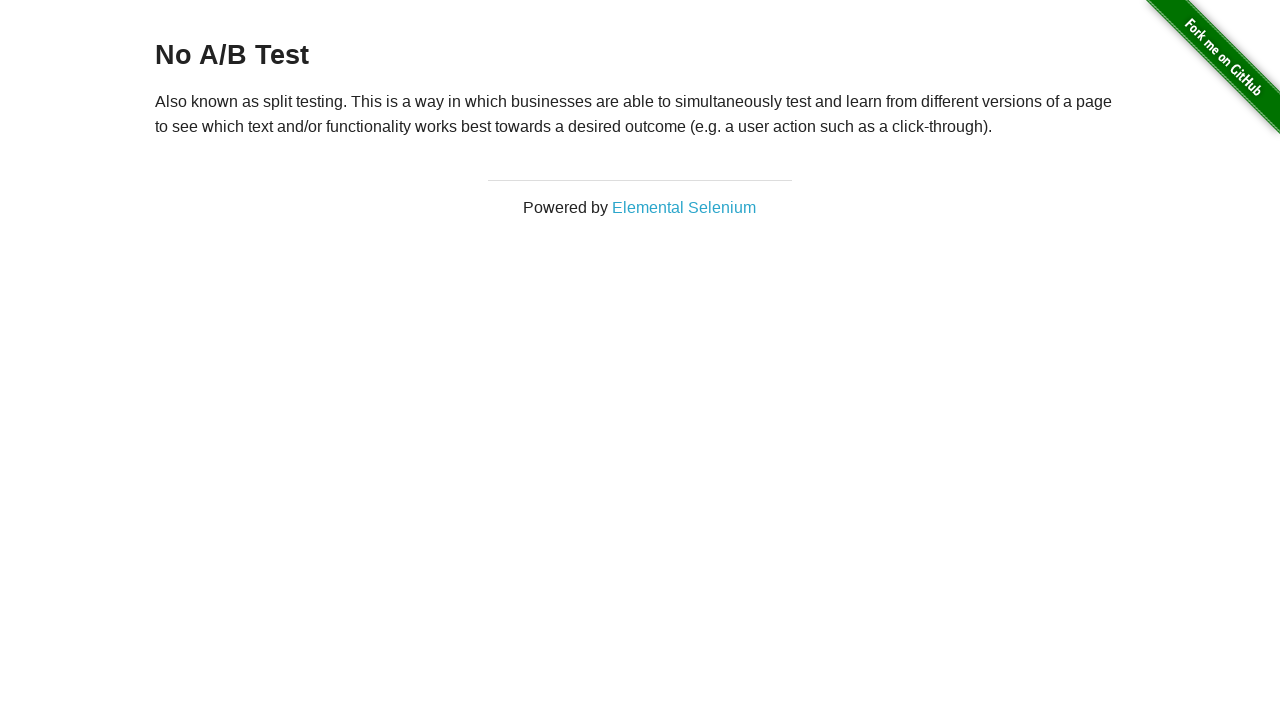

Verified heading now displays 'No A/B Test' after opt-out cookie applied
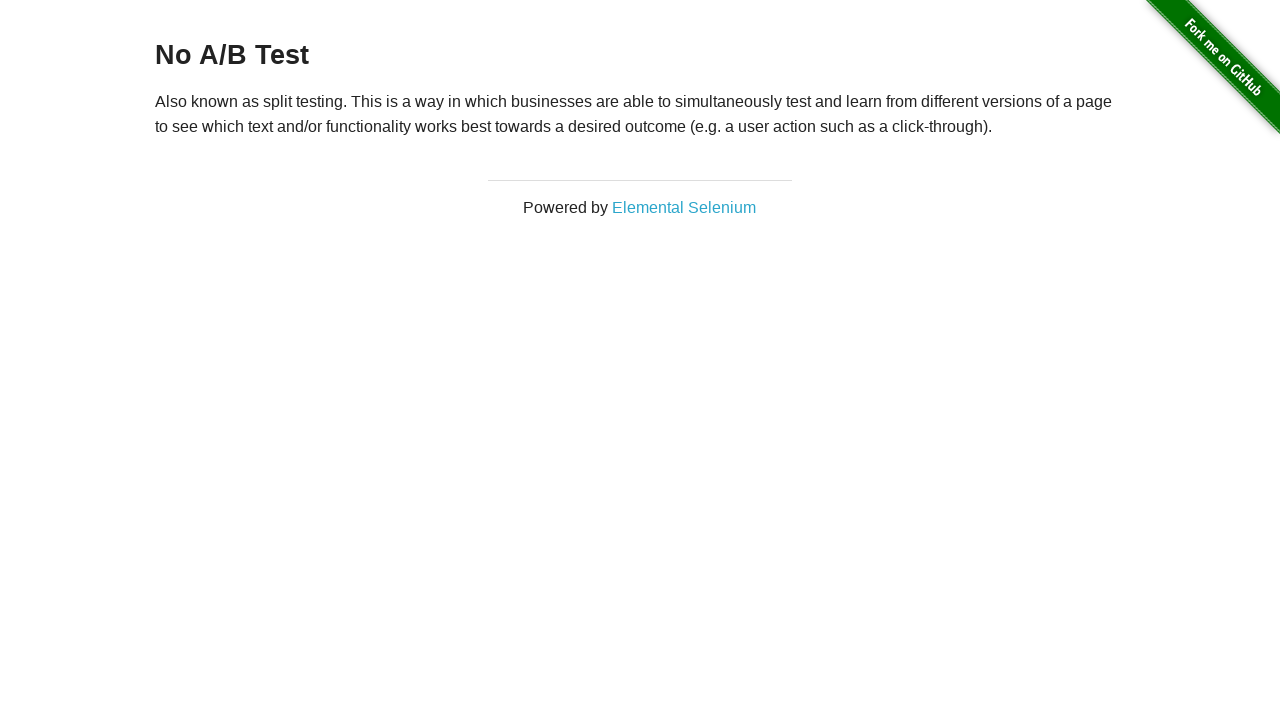

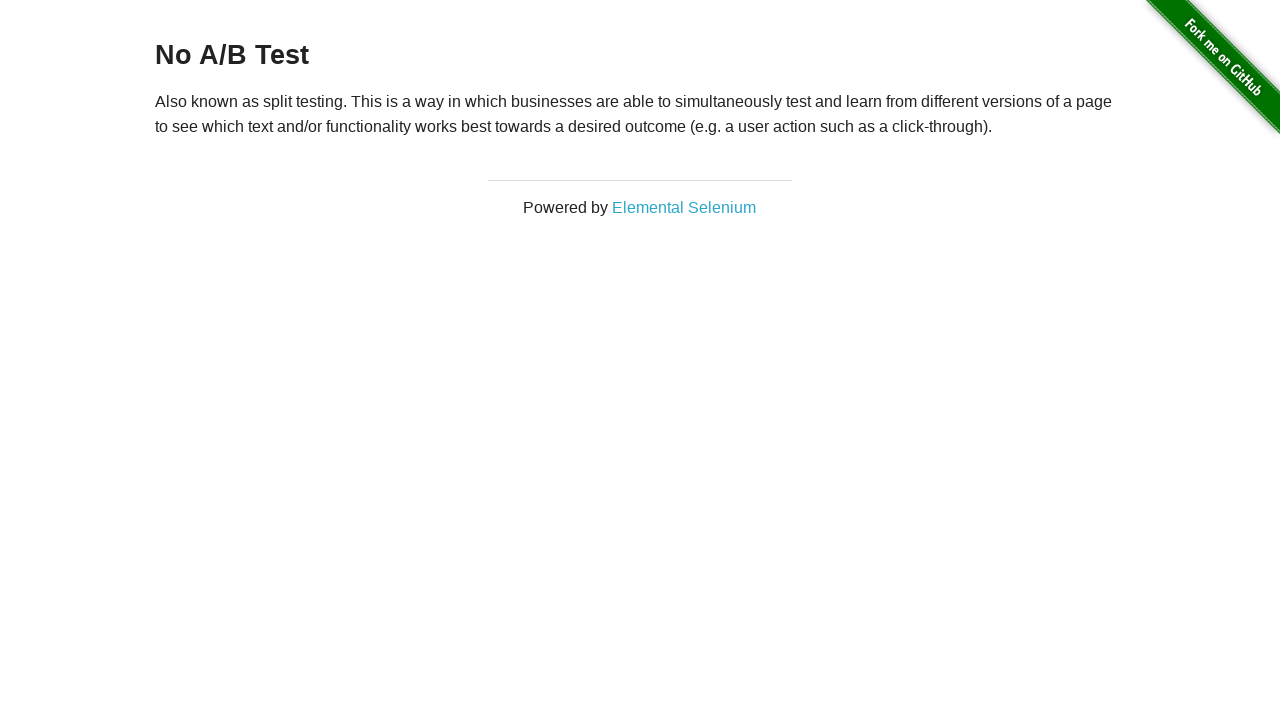